Solves a mathematical captcha by reading a value, calculating the result using a formula, and submitting the answer along with checkbox and radio button selections

Starting URL: http://suninjuly.github.io/math.html

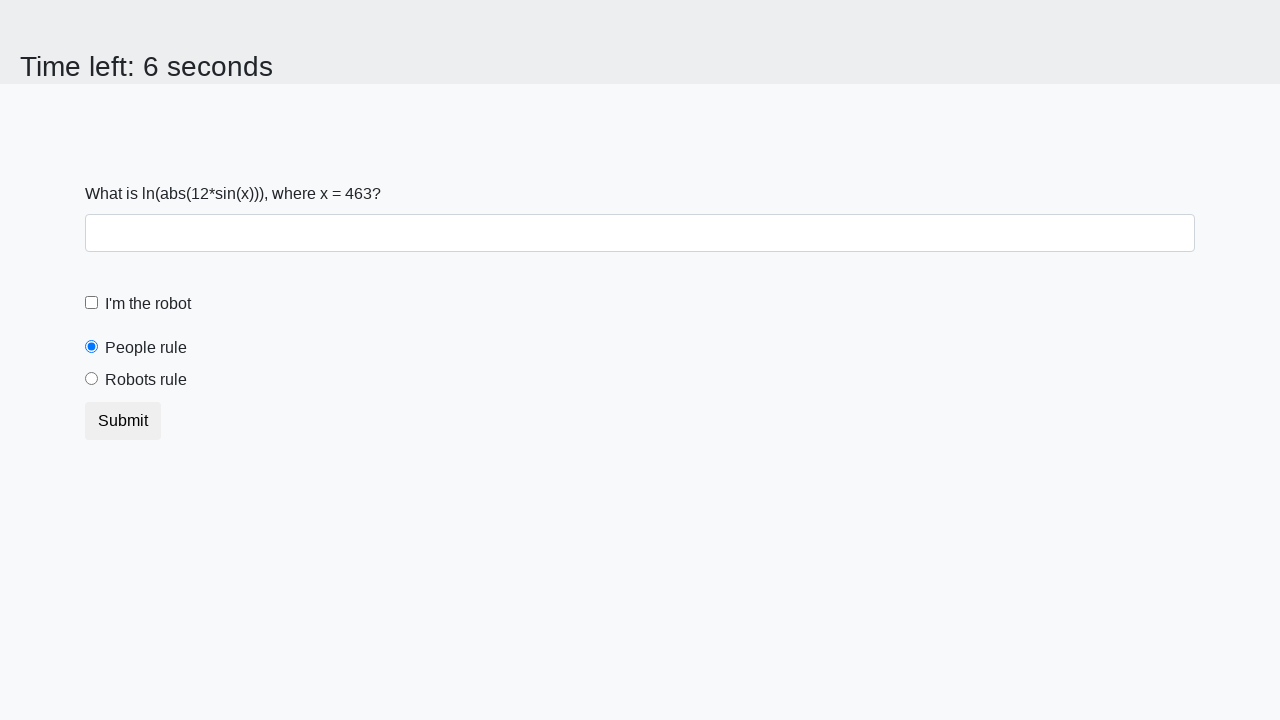

Located the input value element
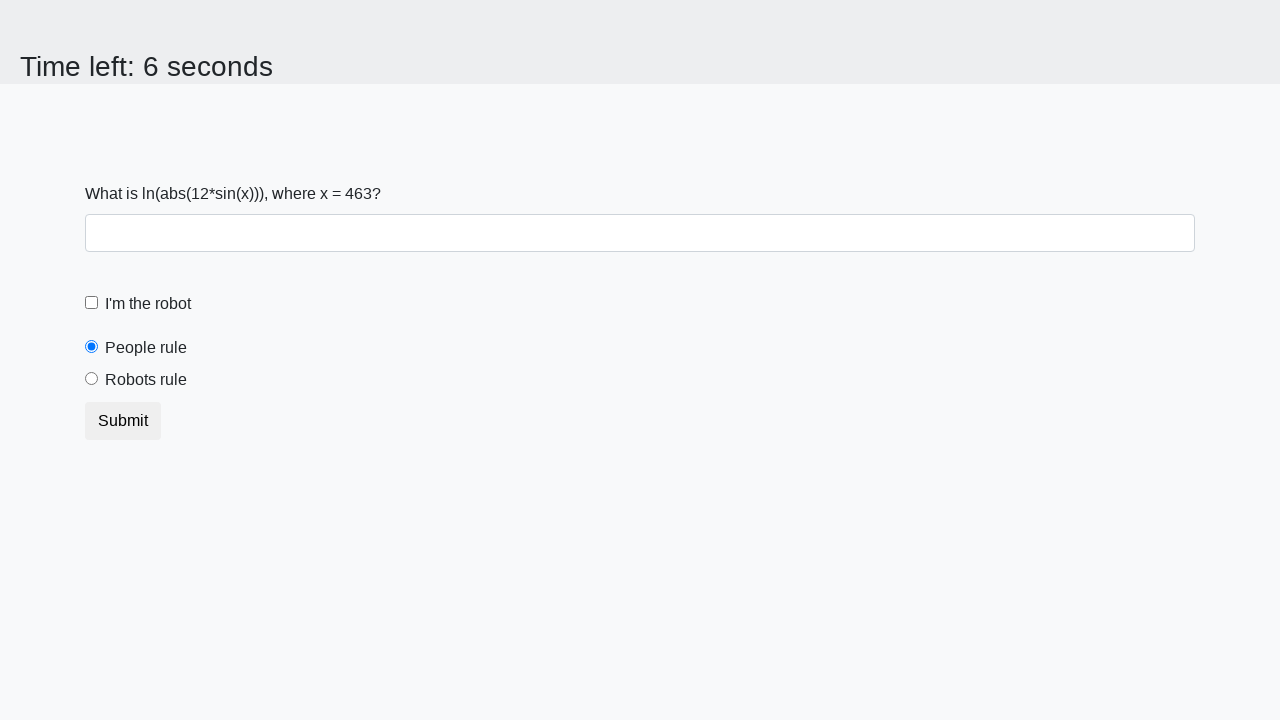

Retrieved the mathematical captcha value from the page
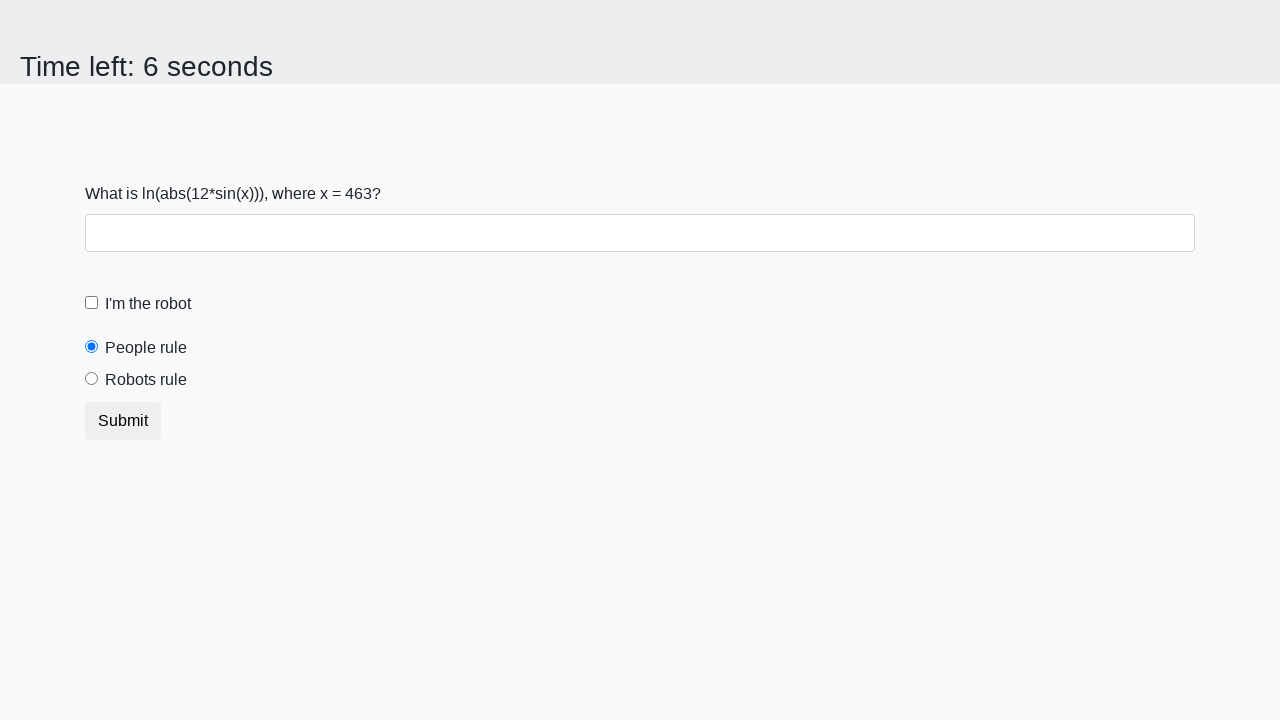

Calculated the result using the formula log(abs(12*sin(x)))
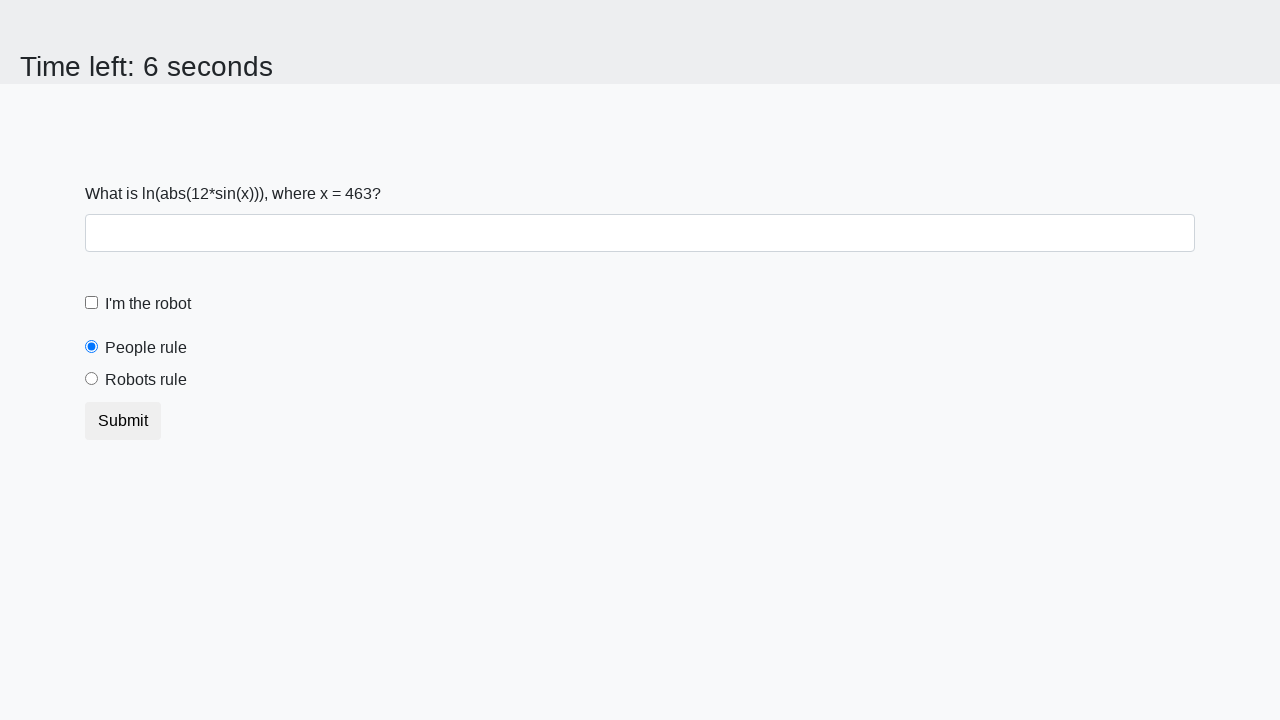

Filled the answer field with the calculated result on #answer
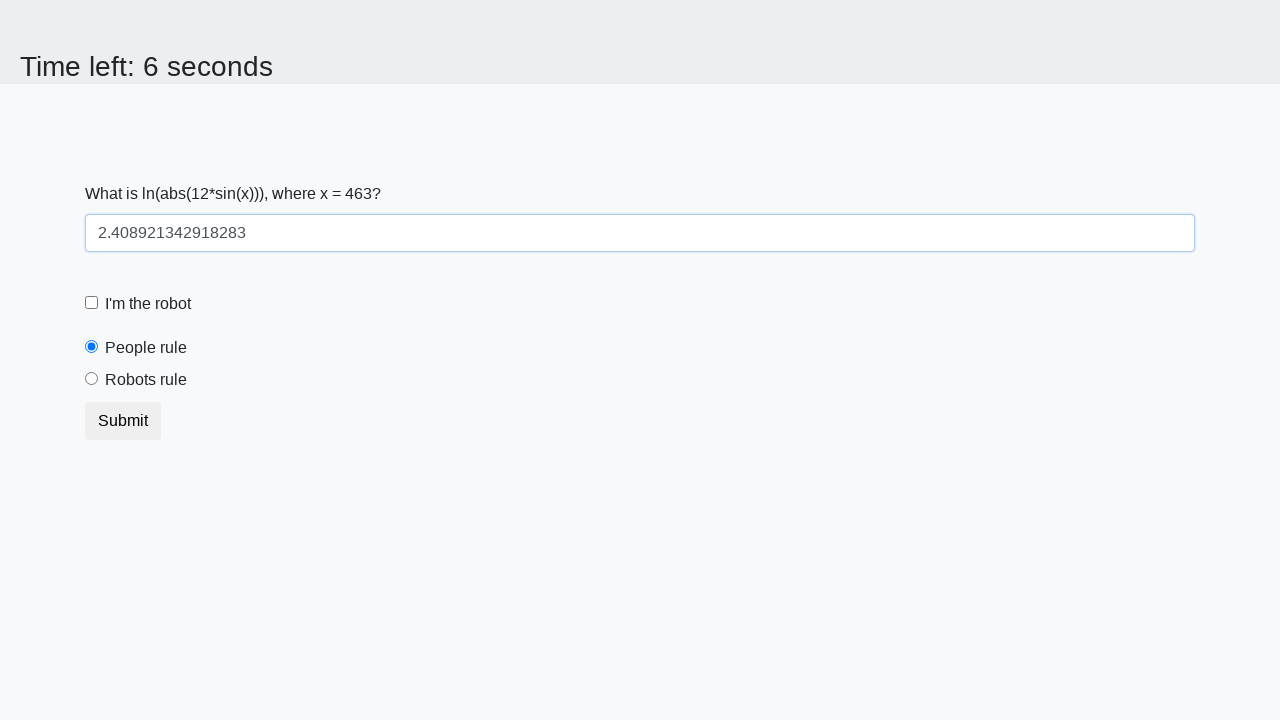

Checked the robot checkbox at (92, 303) on #robotCheckbox
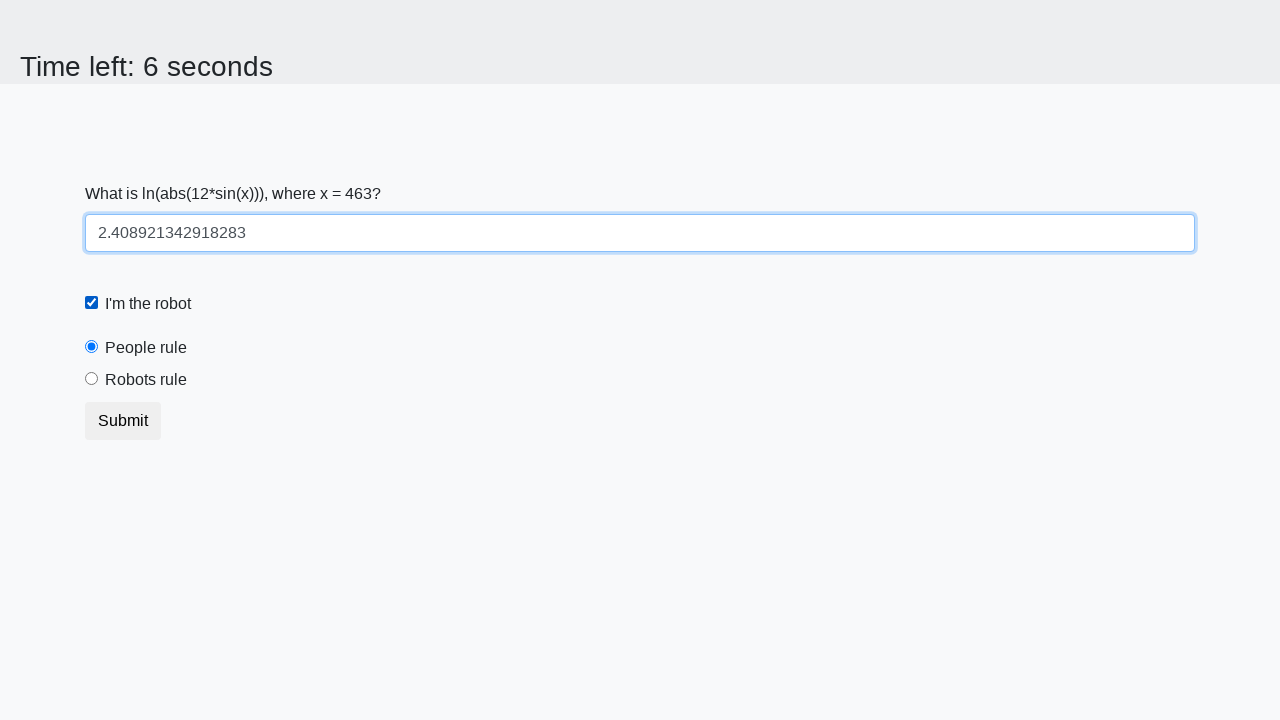

Selected the robots rule radio button at (92, 379) on #robotsRule
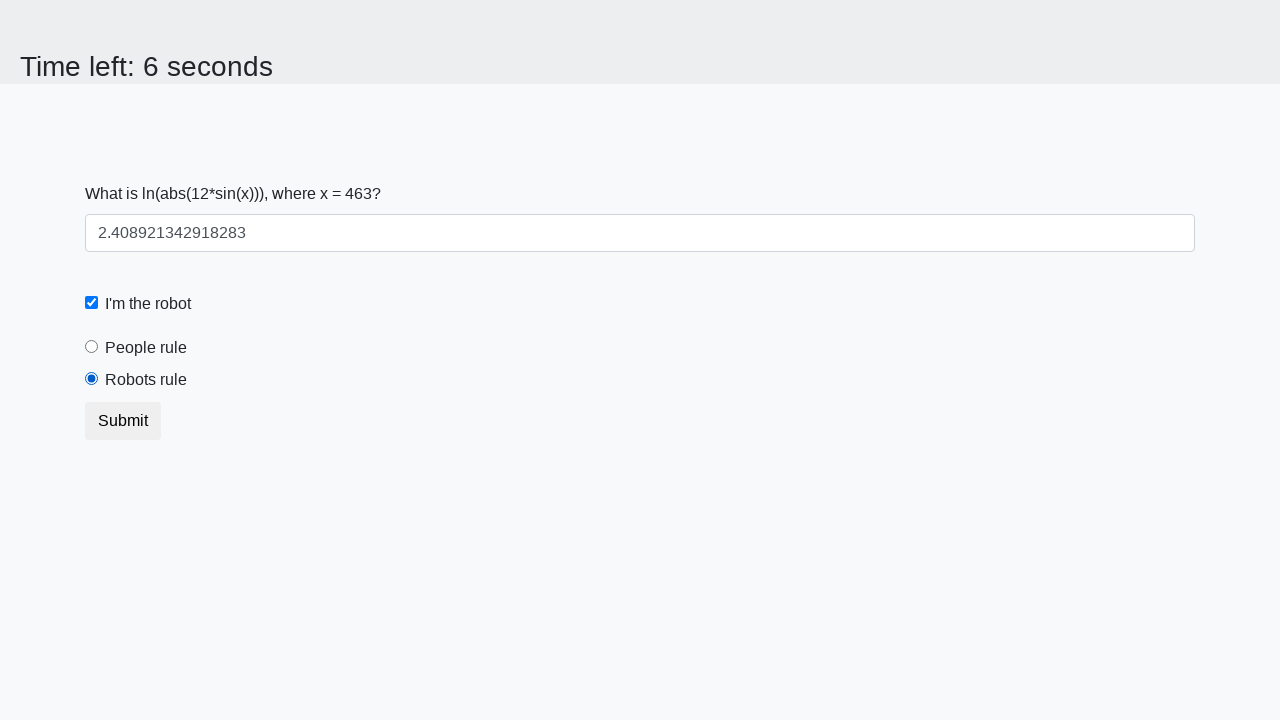

Clicked the submit button to submit the form at (123, 421) on button.btn
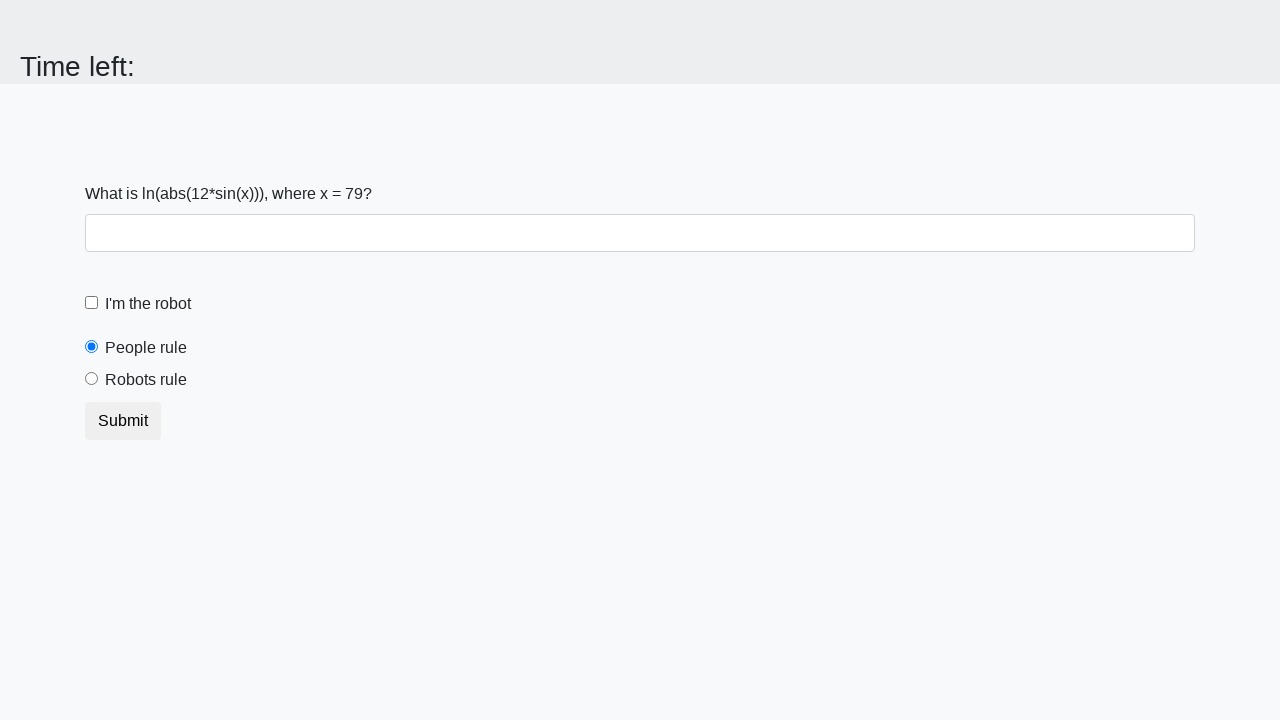

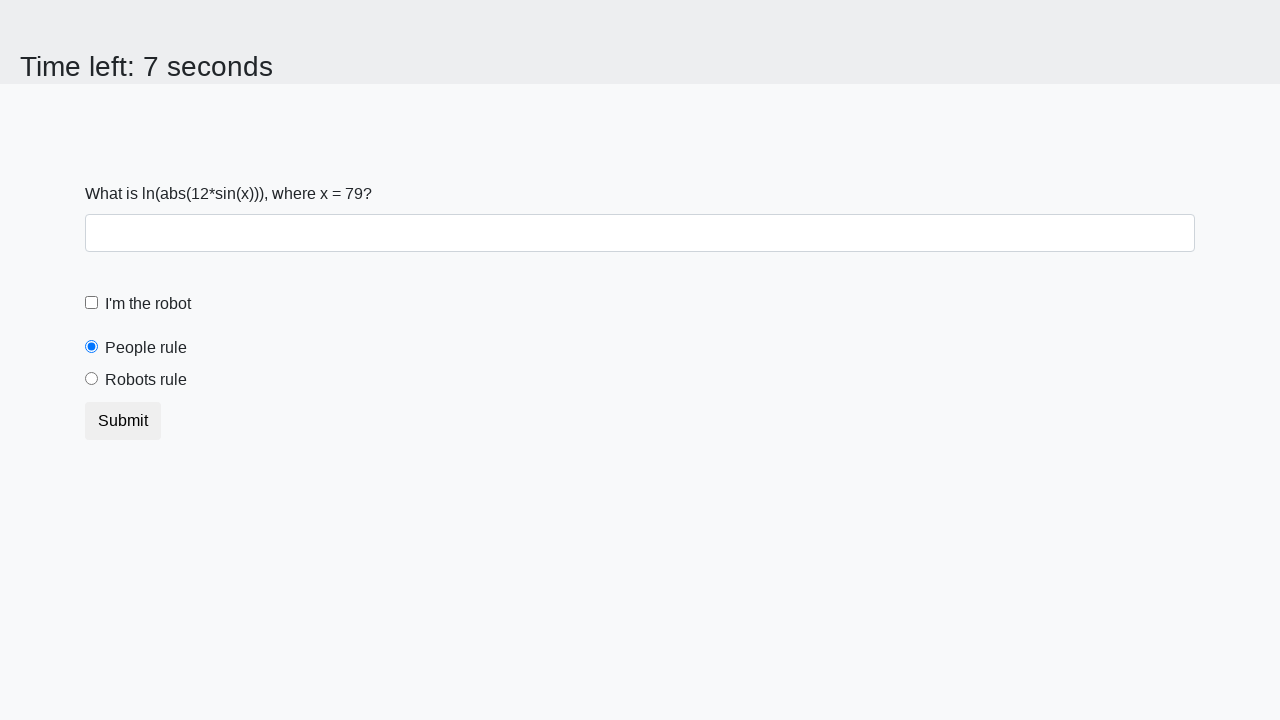